Navigates to the DemoBlaze website and verifies the page loads by checking the title

Starting URL: https://www.demoblaze.com/

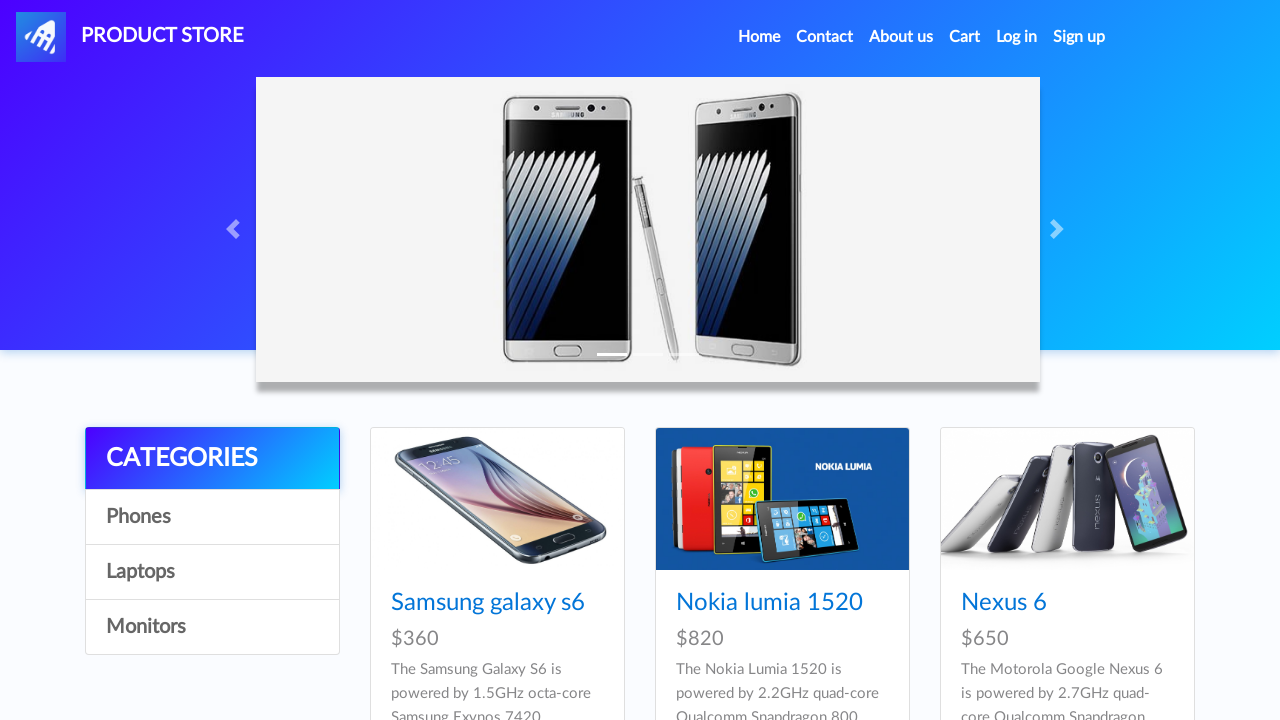

Waited for page DOM content to load
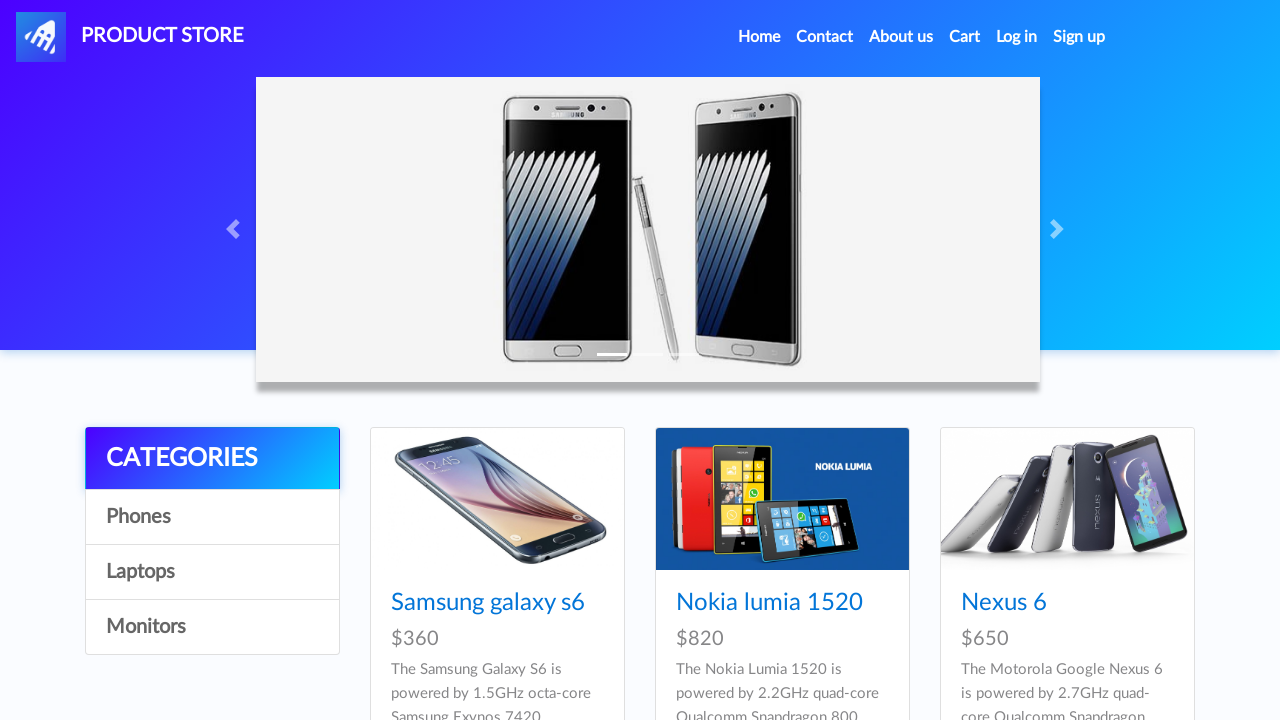

Retrieved page title: STORE
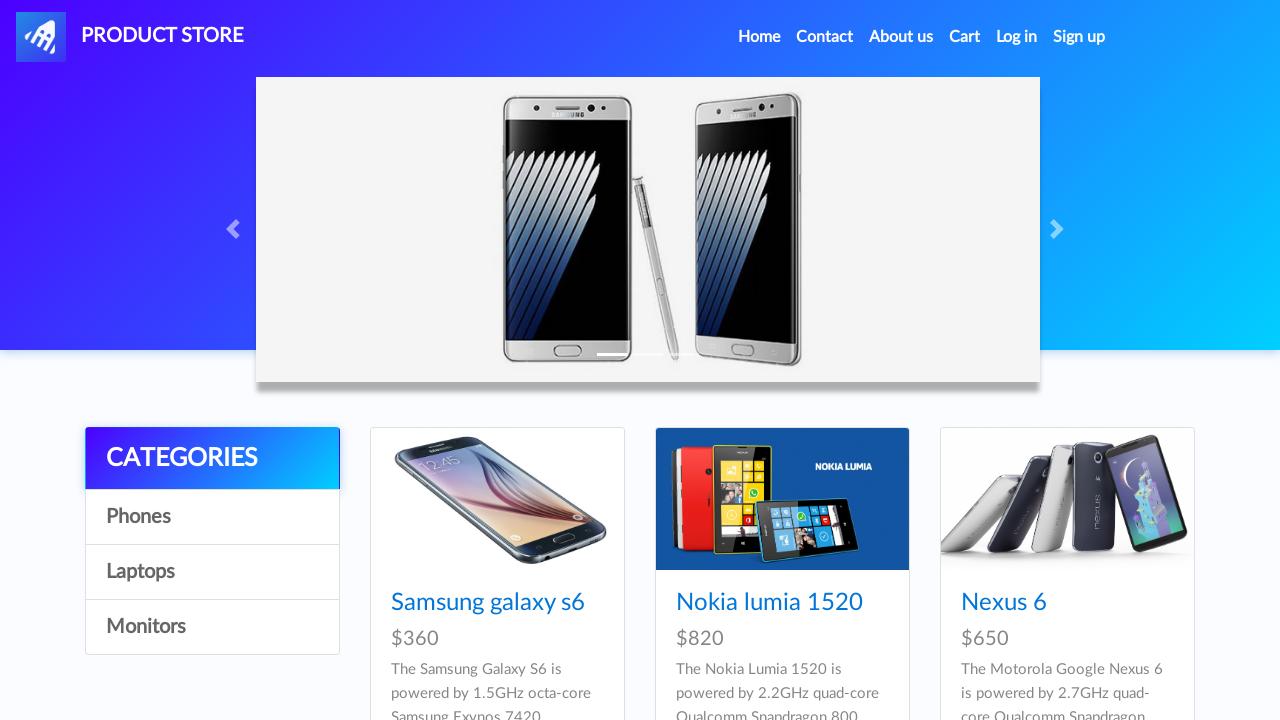

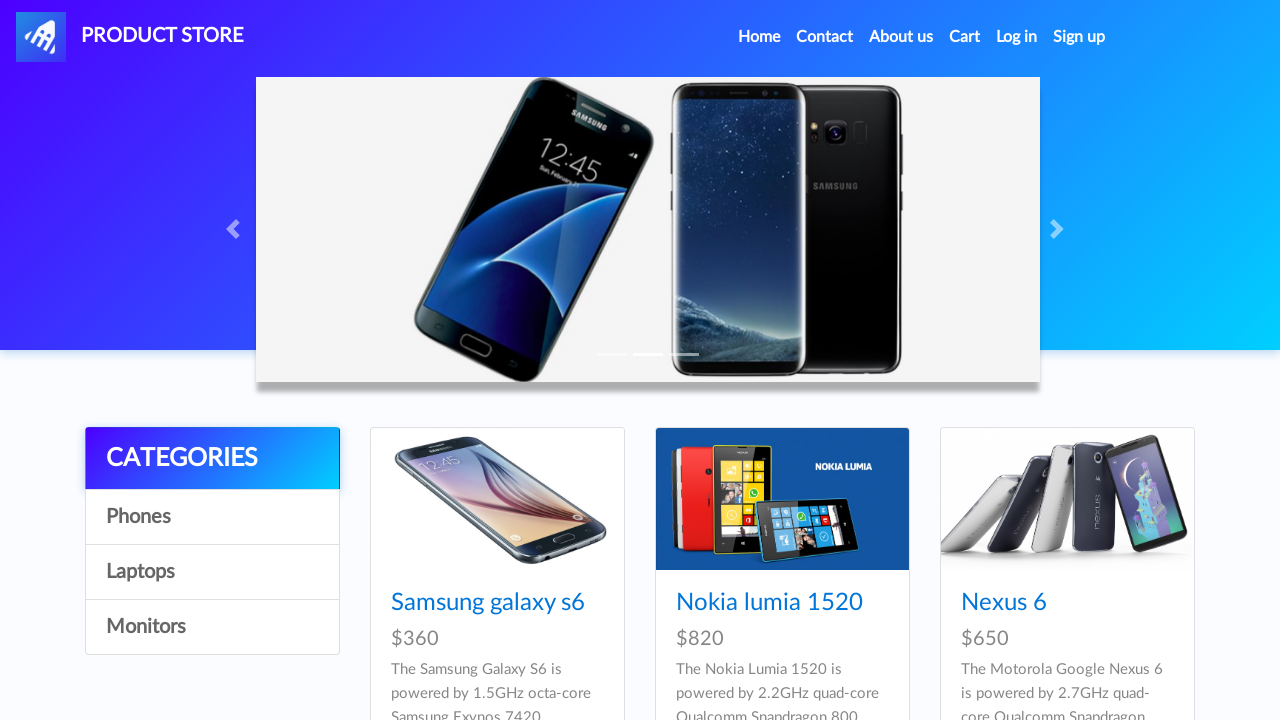